Tests an age form by entering a name and age, then submitting the form to check age-related functionality

Starting URL: https://kristinek.github.io/site/examples/age

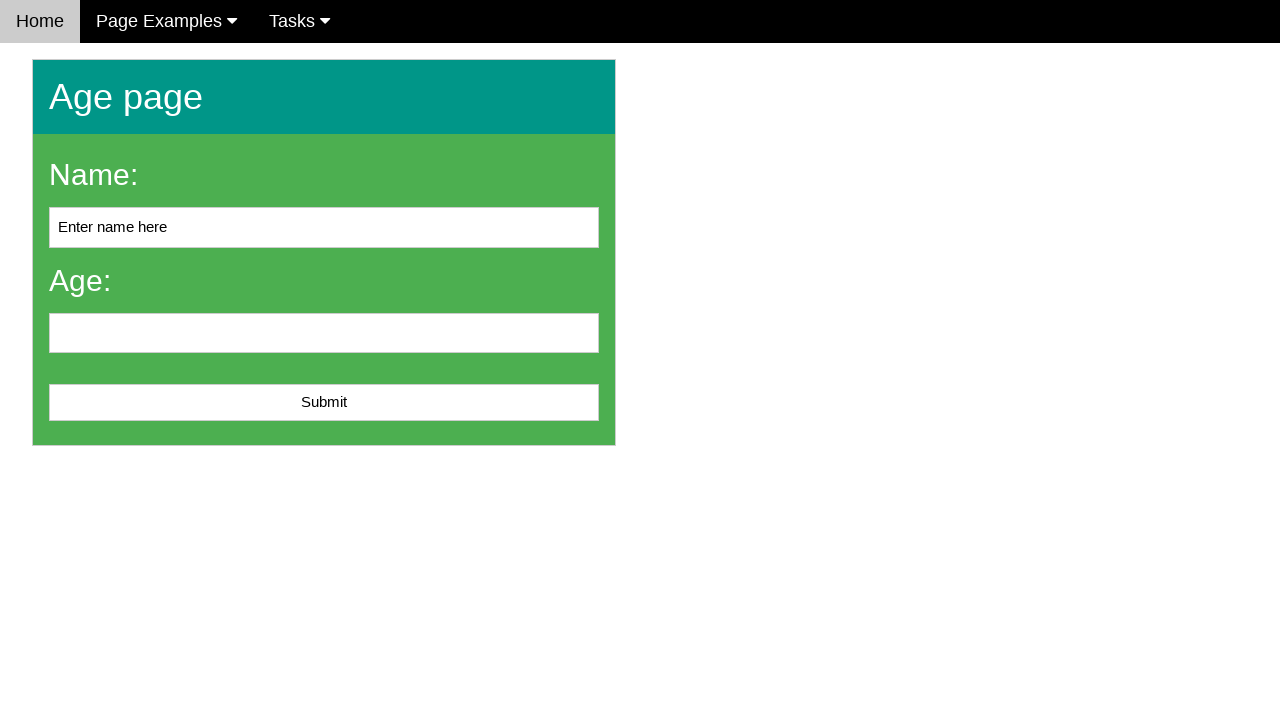

Cleared the name field on #name
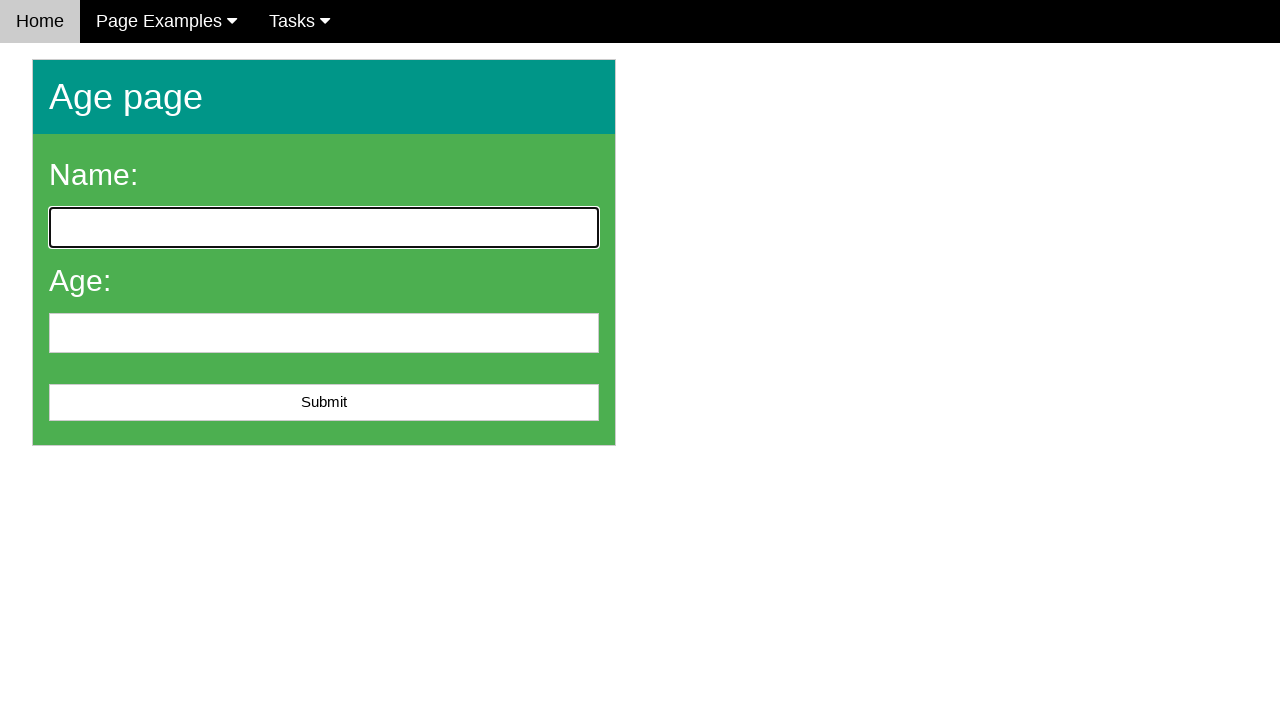

Filled name field with 'John Smith' on #name
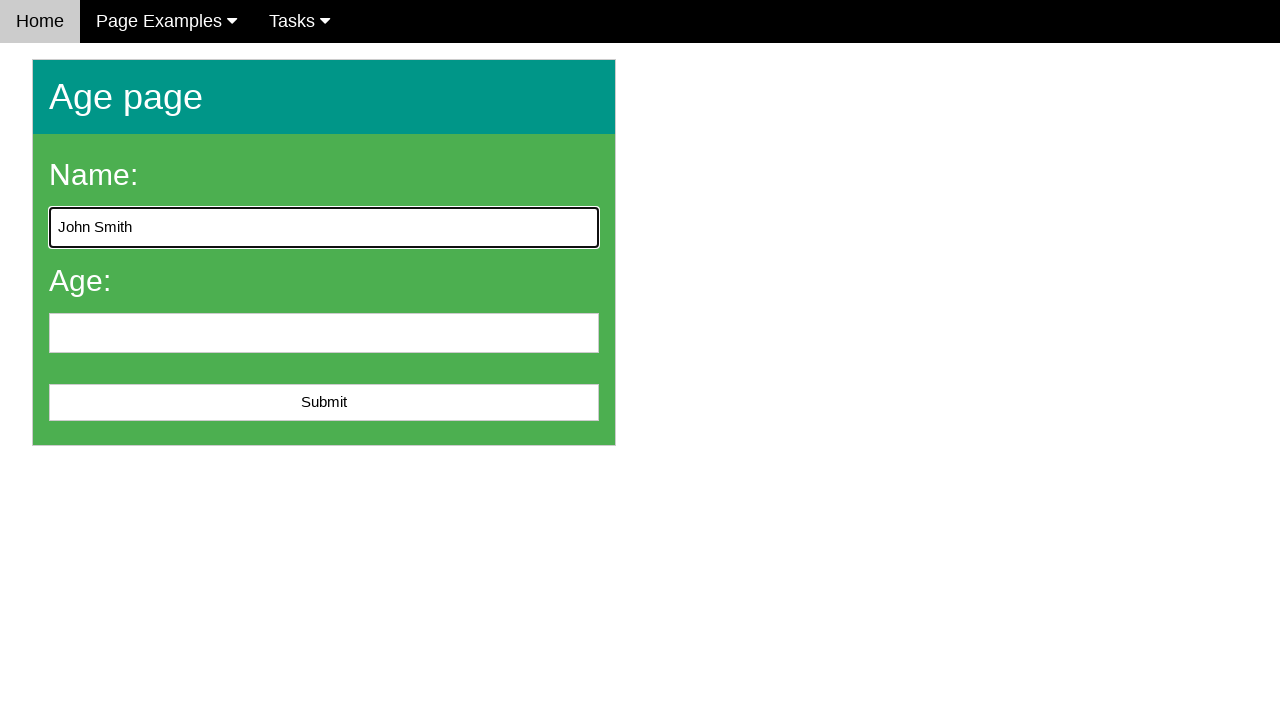

Filled age field with '25' on input[name='age']
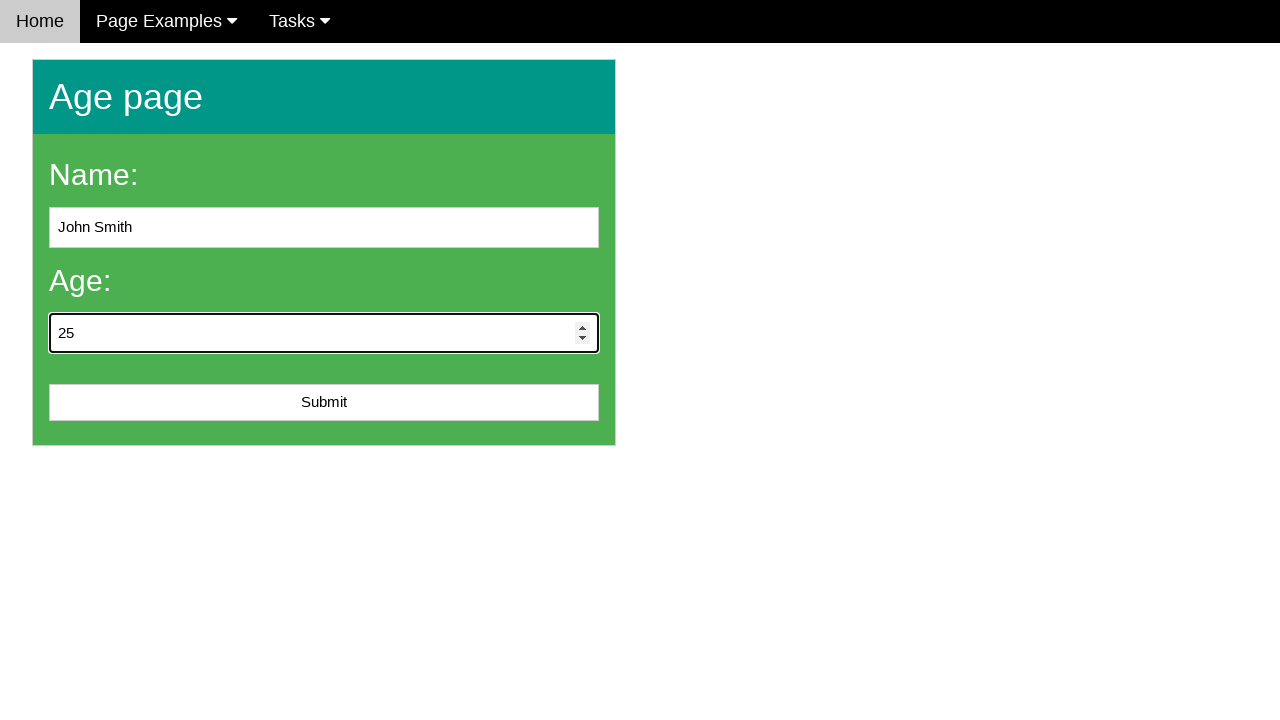

Clicked submit button to submit the age form at (324, 403) on #submit
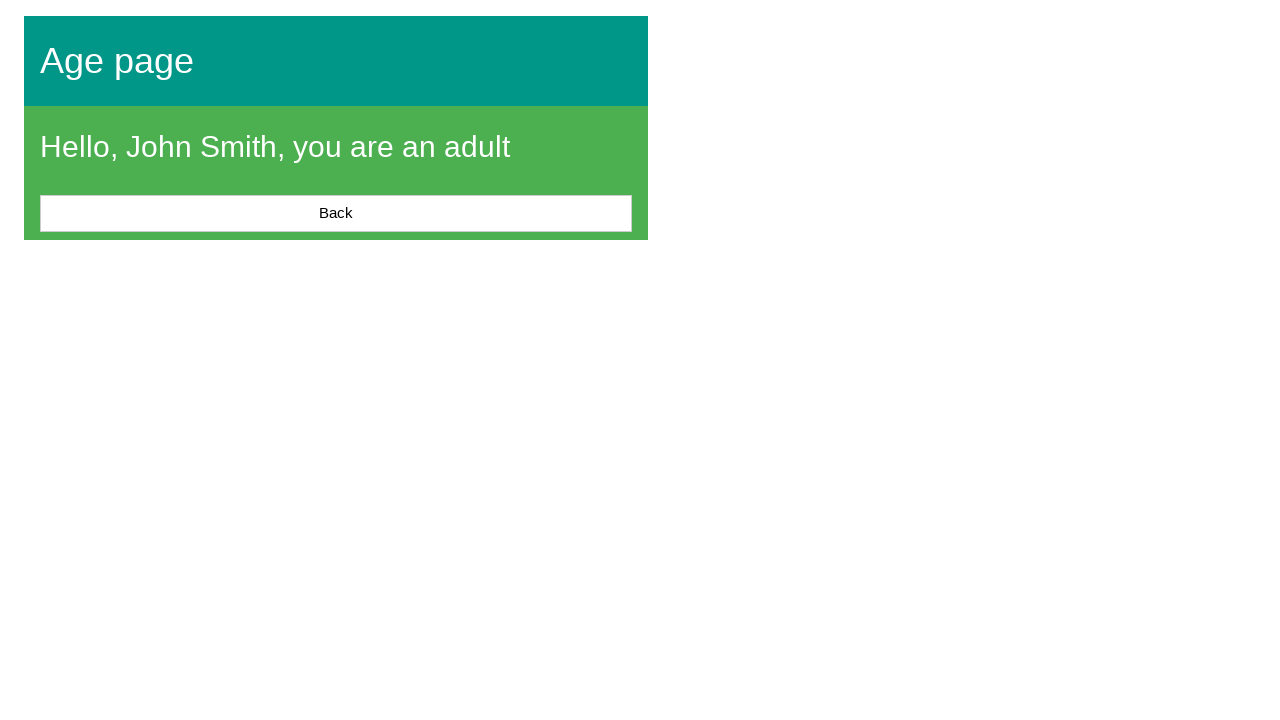

Waited for network to become idle and form results to load
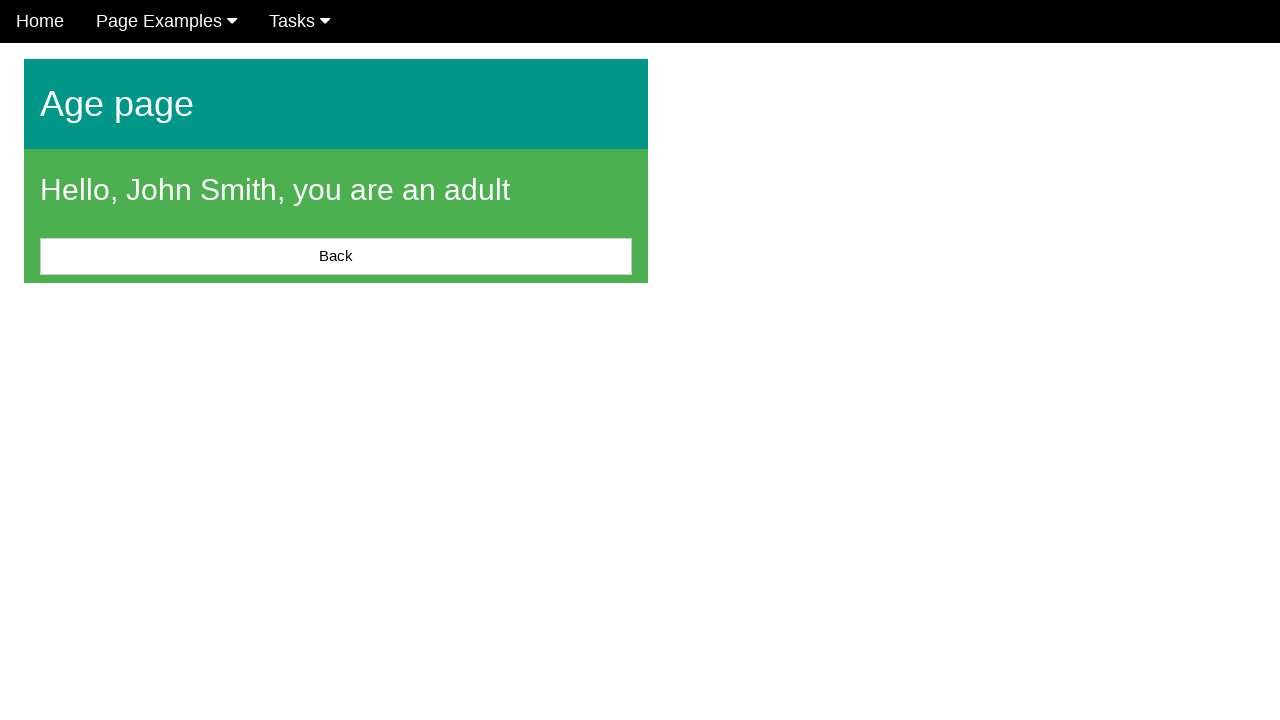

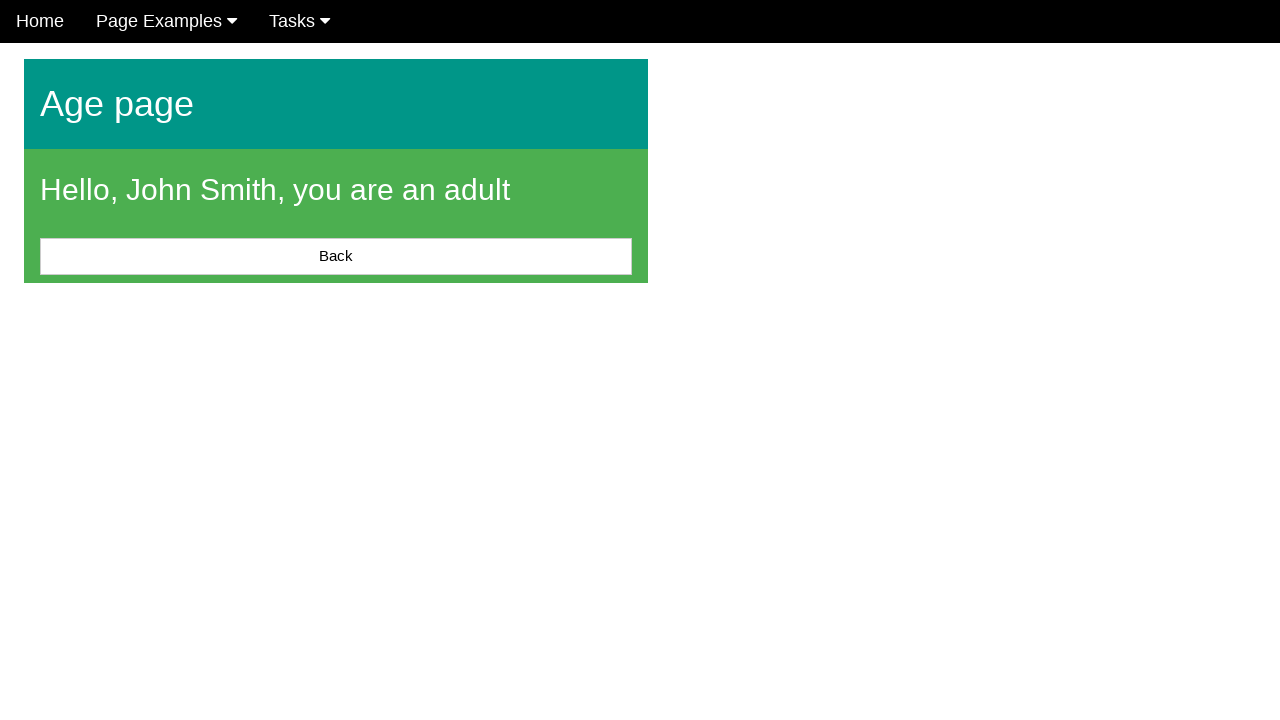